Tests browser window handling by clicking a link that opens a new window, switching between parent and child windows, and clicking an element in the child window.

Starting URL: https://opensource-demo.orangehrmlive.com/web/index.php/auth/login

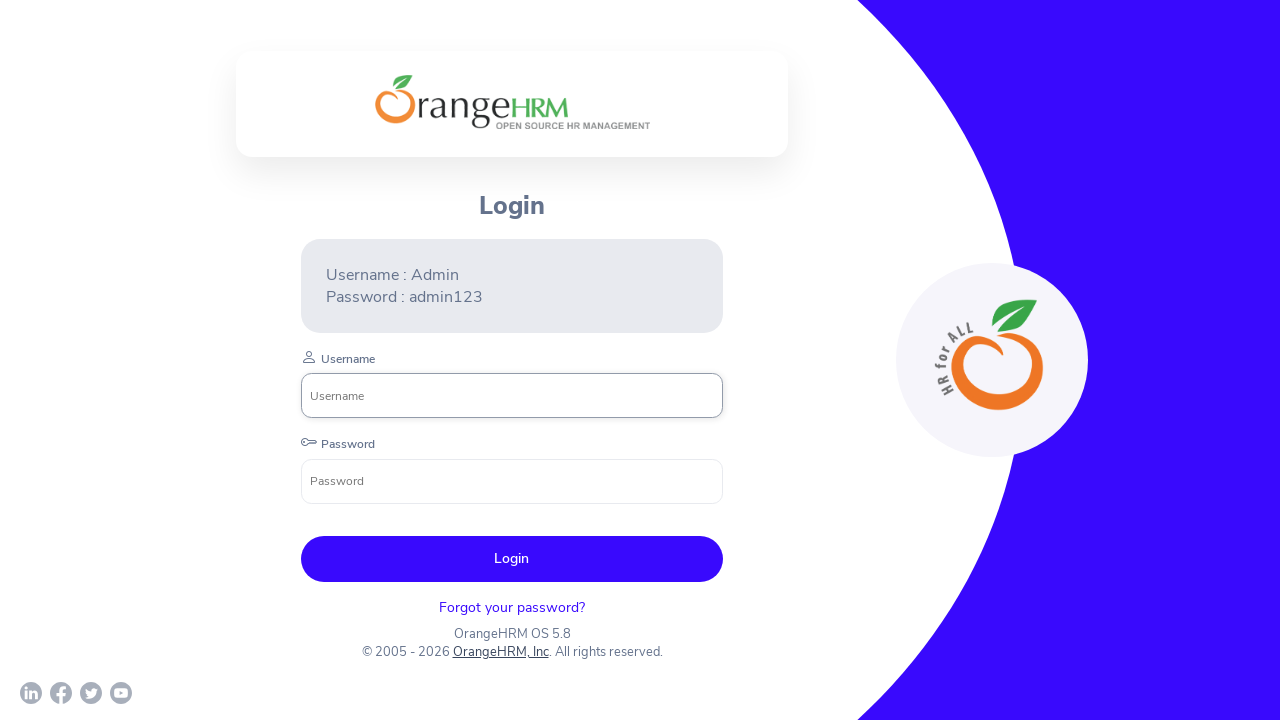

Waited for login page to load (networkidle)
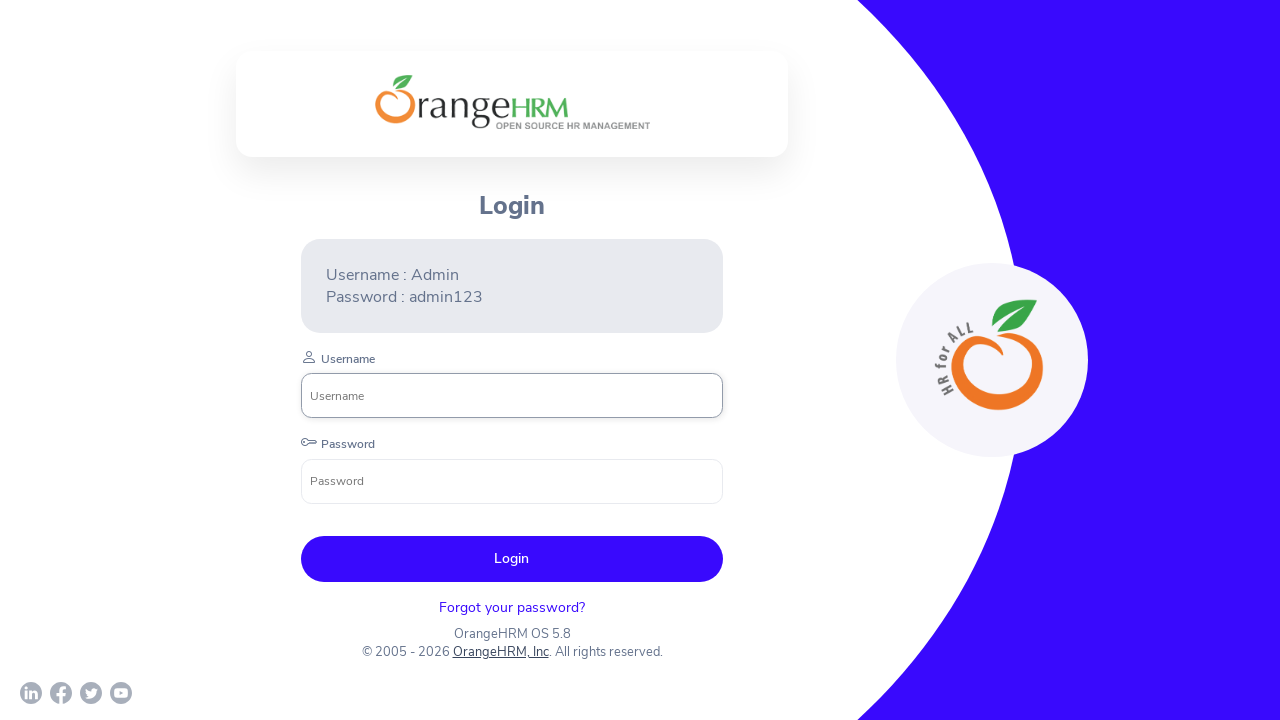

Clicked 'OrangeHRM, Inc' link to open new window at (500, 652) on xpath=//*[contains(text(),'OrangeHRM, Inc')]
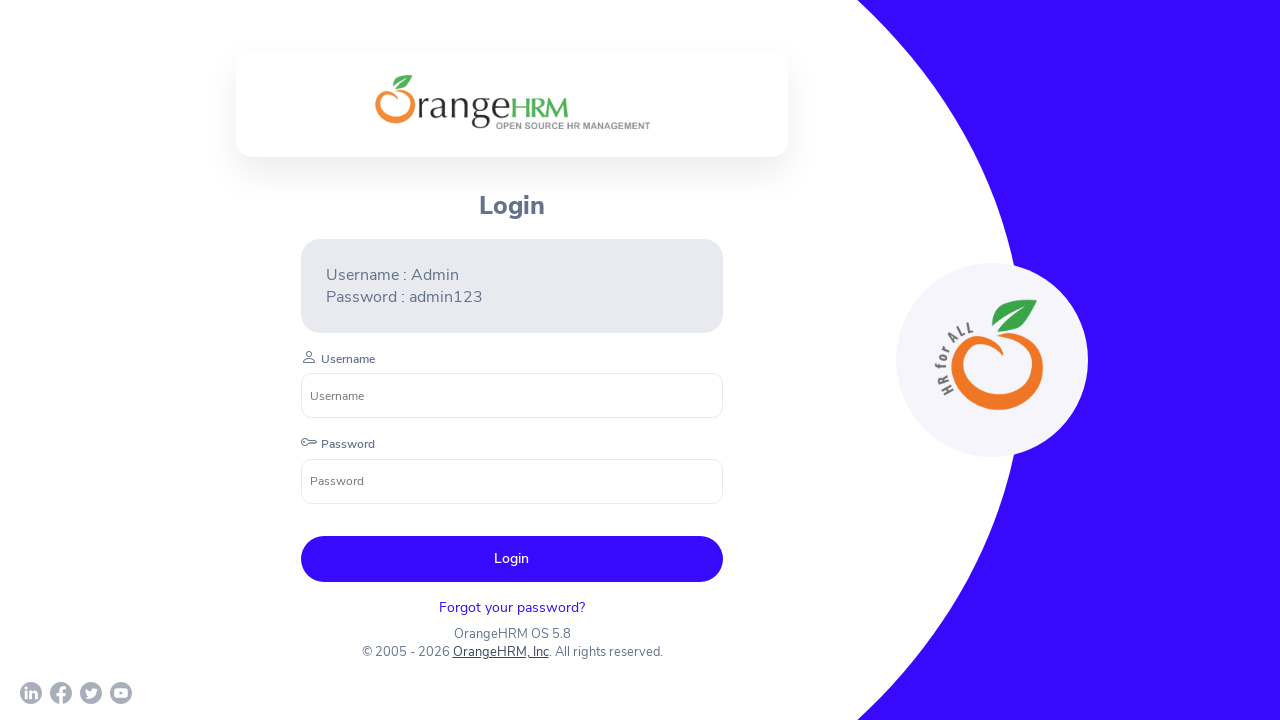

Captured new child window/page object
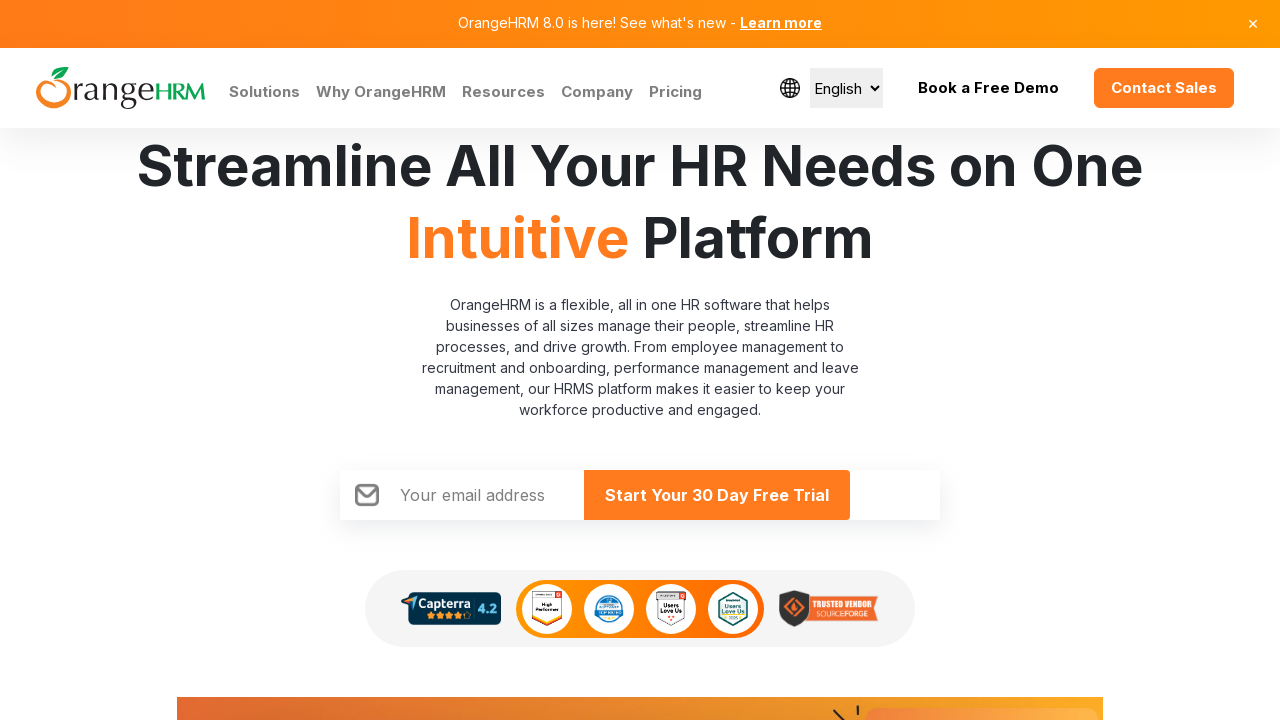

Waited for child window to load (networkidle)
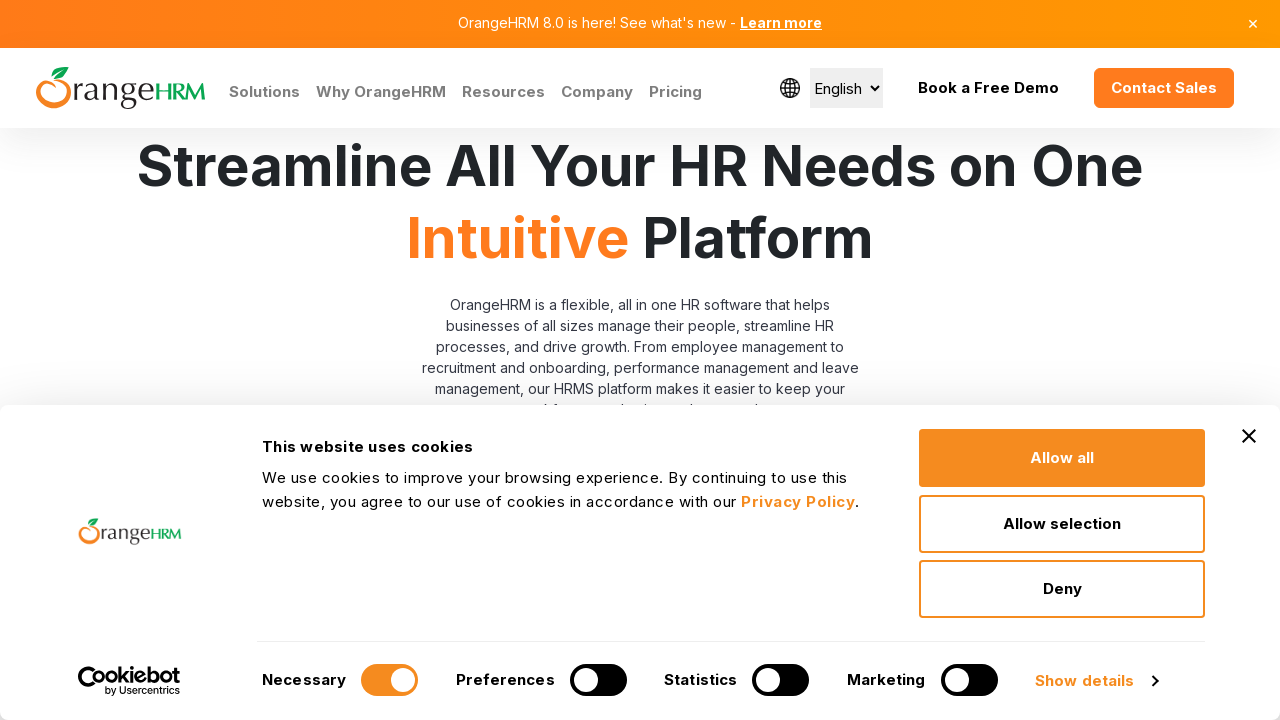

Clicked 'Contact Sales' button in child window at (1164, 88) on xpath=//*[contains(text(),'Contact Sales')]
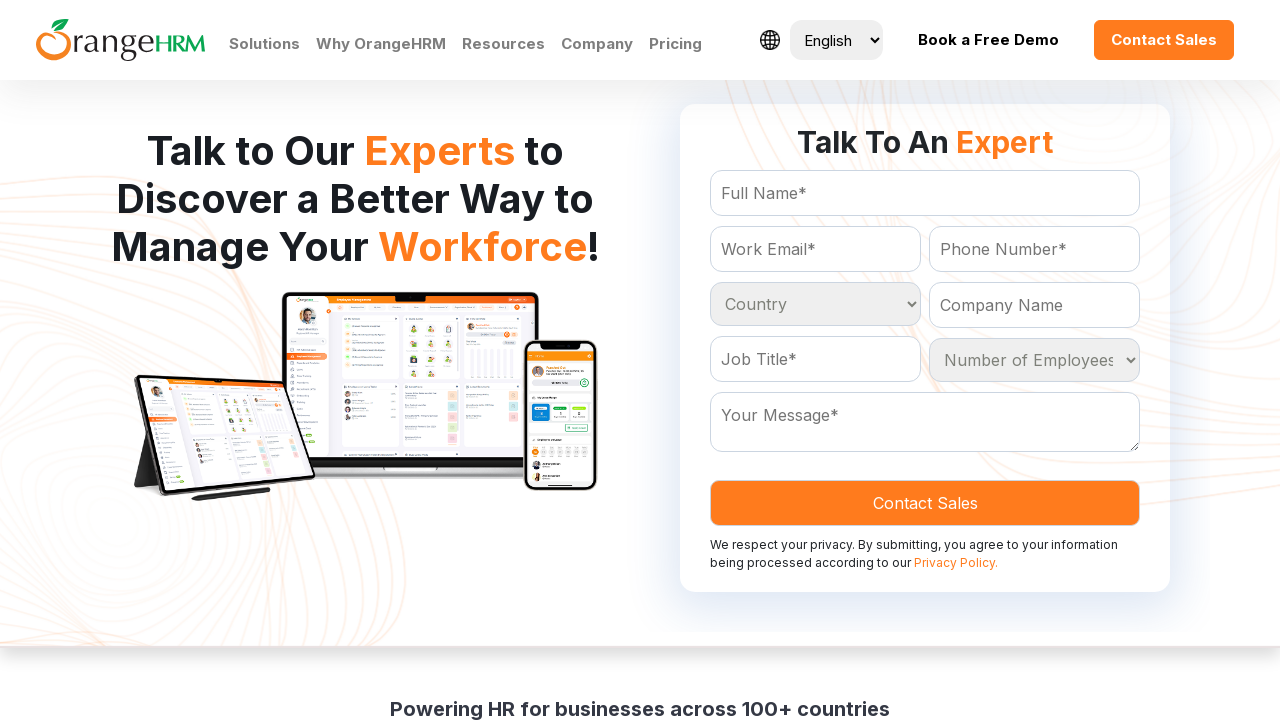

Waited for page to load after clicking 'Contact Sales' (networkidle)
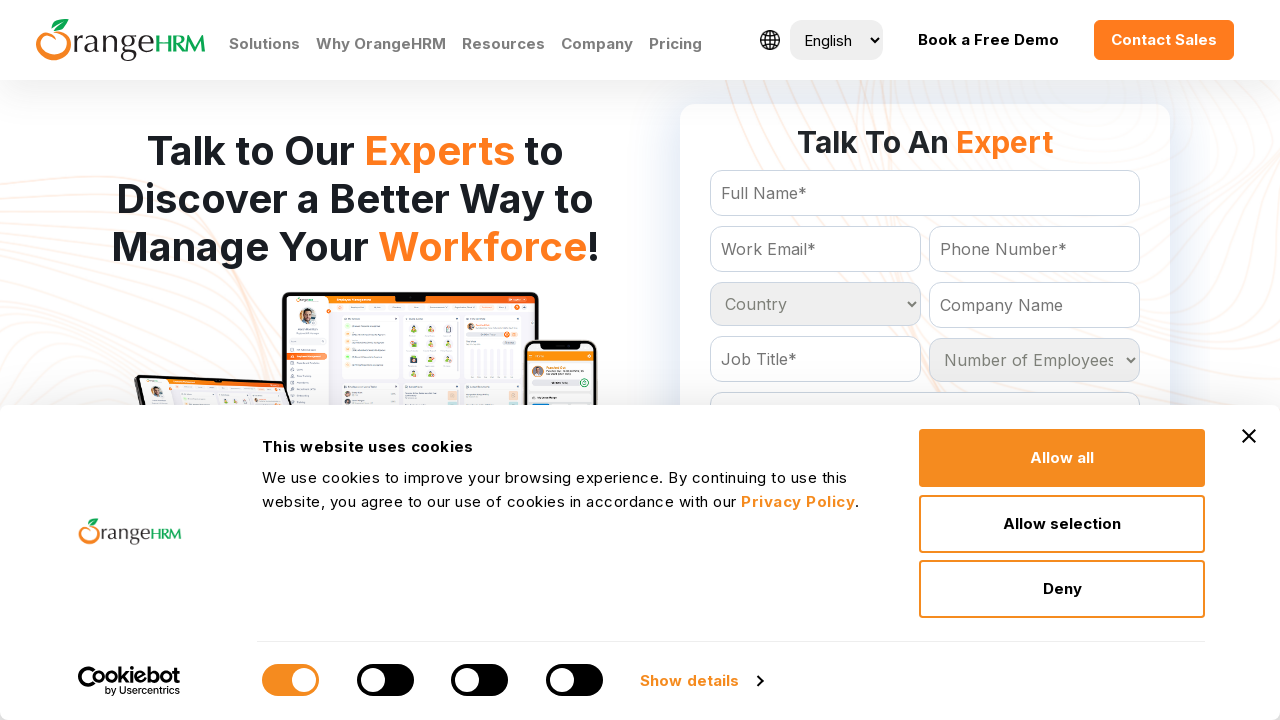

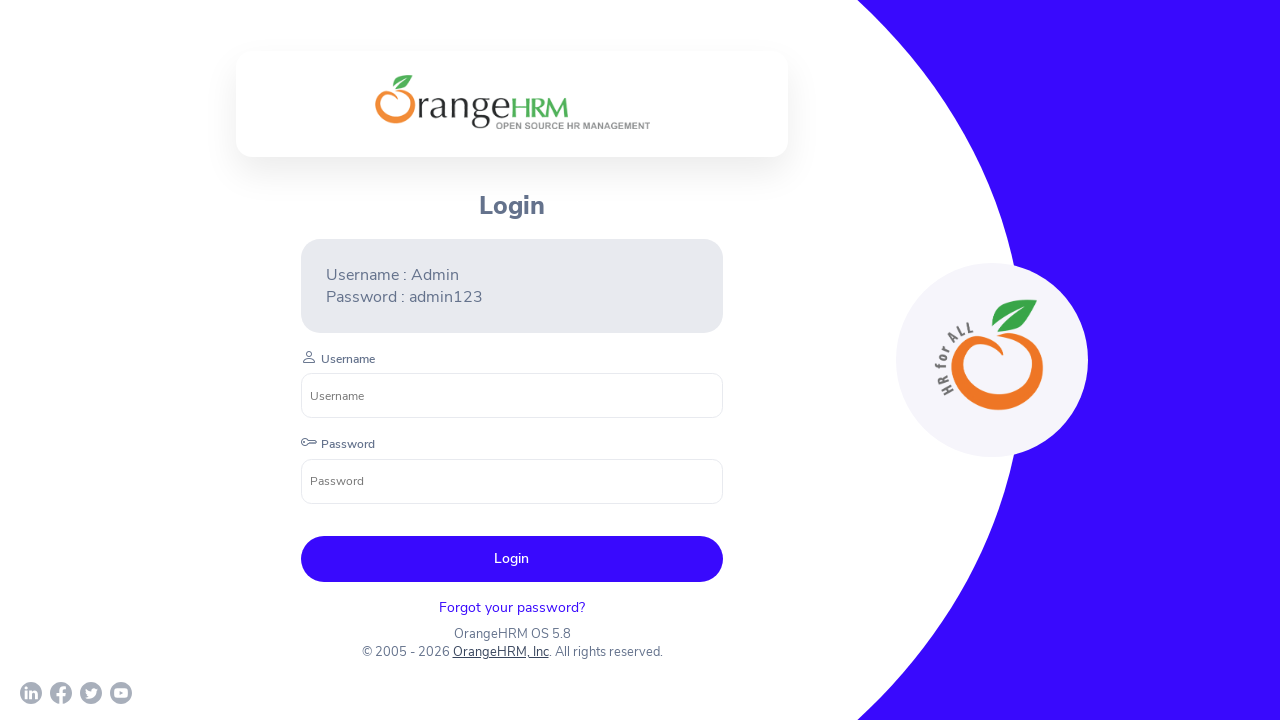